Navigates to the Xinchao Media website and verifies that the homepage link element is present on the page, then checks the page title.

Starting URL: https://www.xinchao.com/

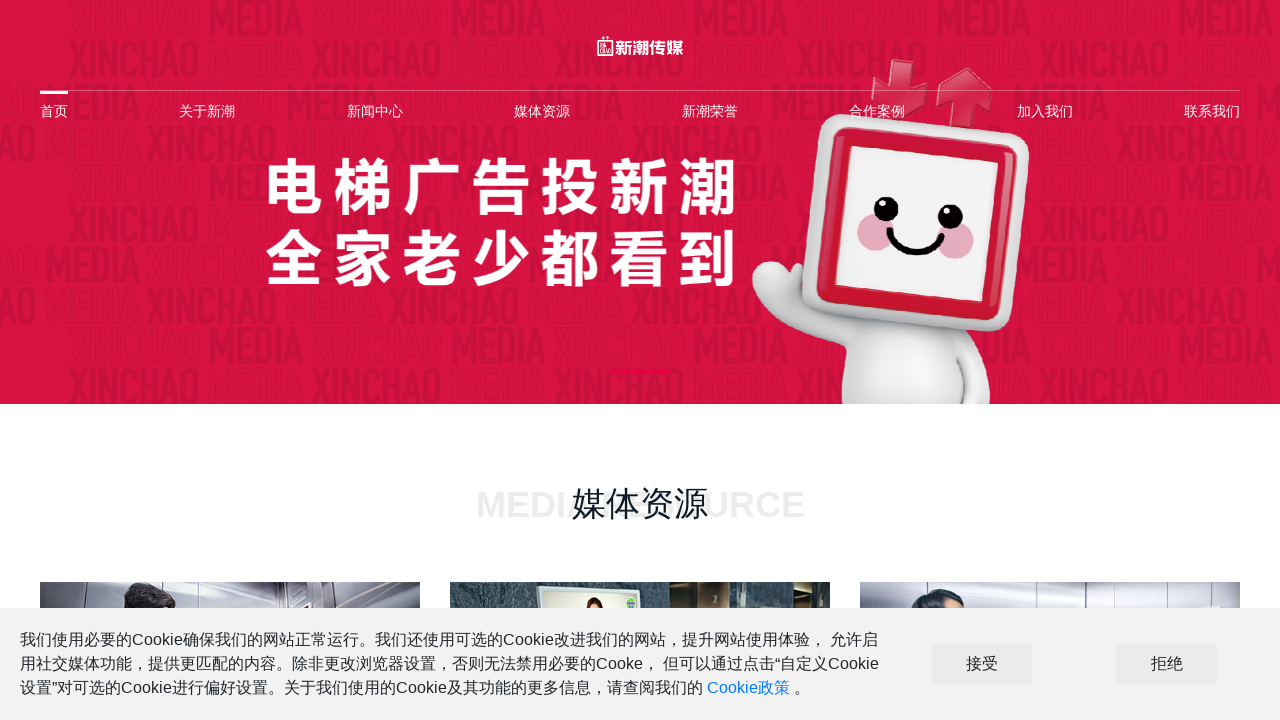

Navigated to Xinchao Media homepage at https://www.xinchao.com/
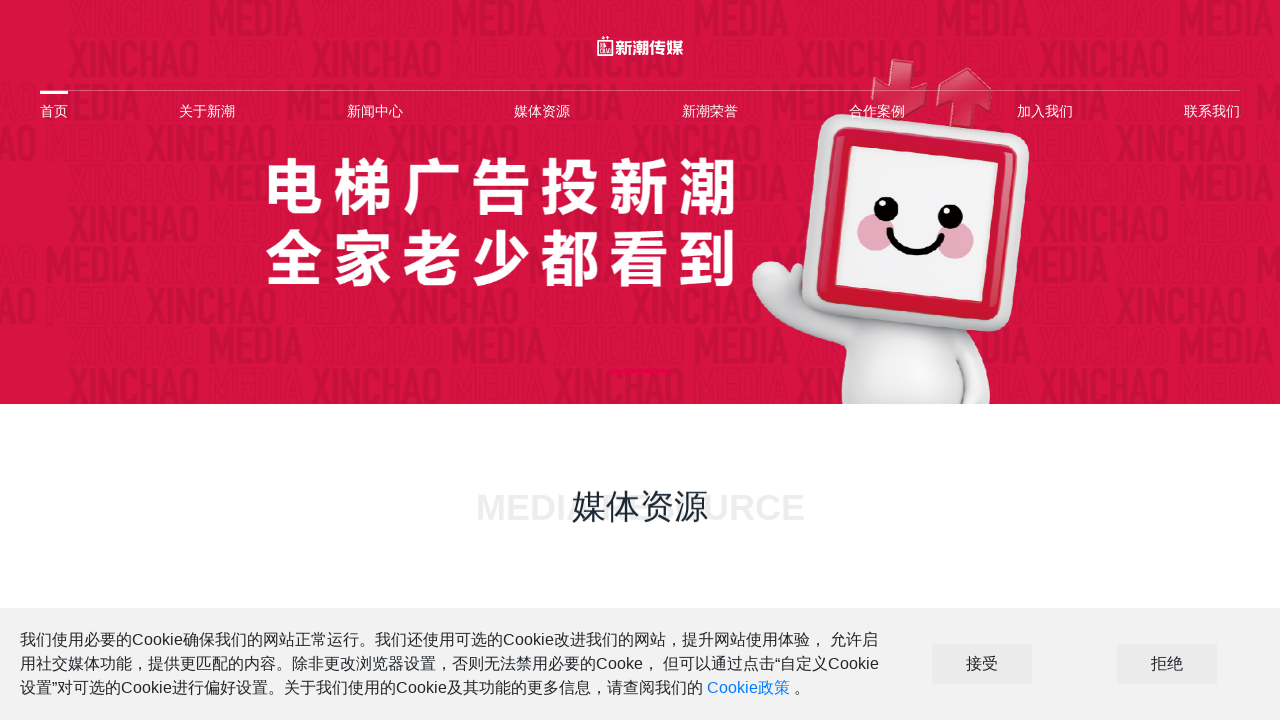

Homepage link element with text '首页' is now visible
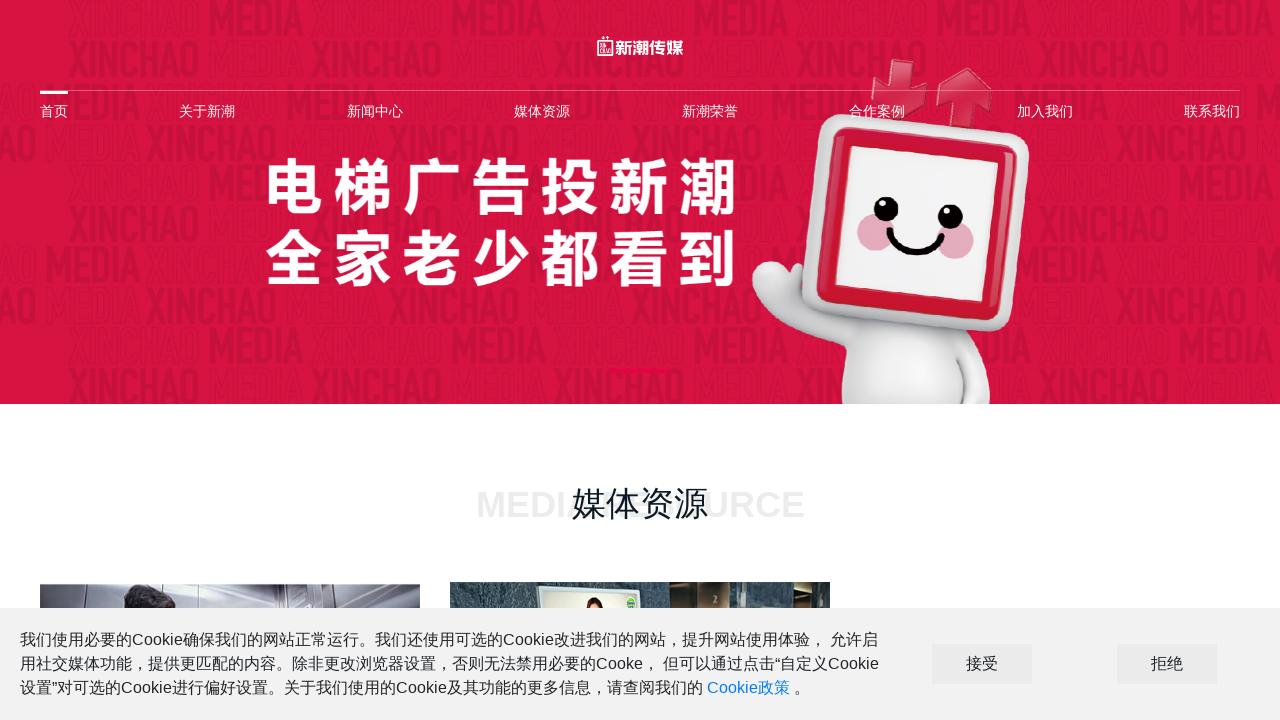

Retrieved page title: 新潮传媒-电梯智能屏开创者
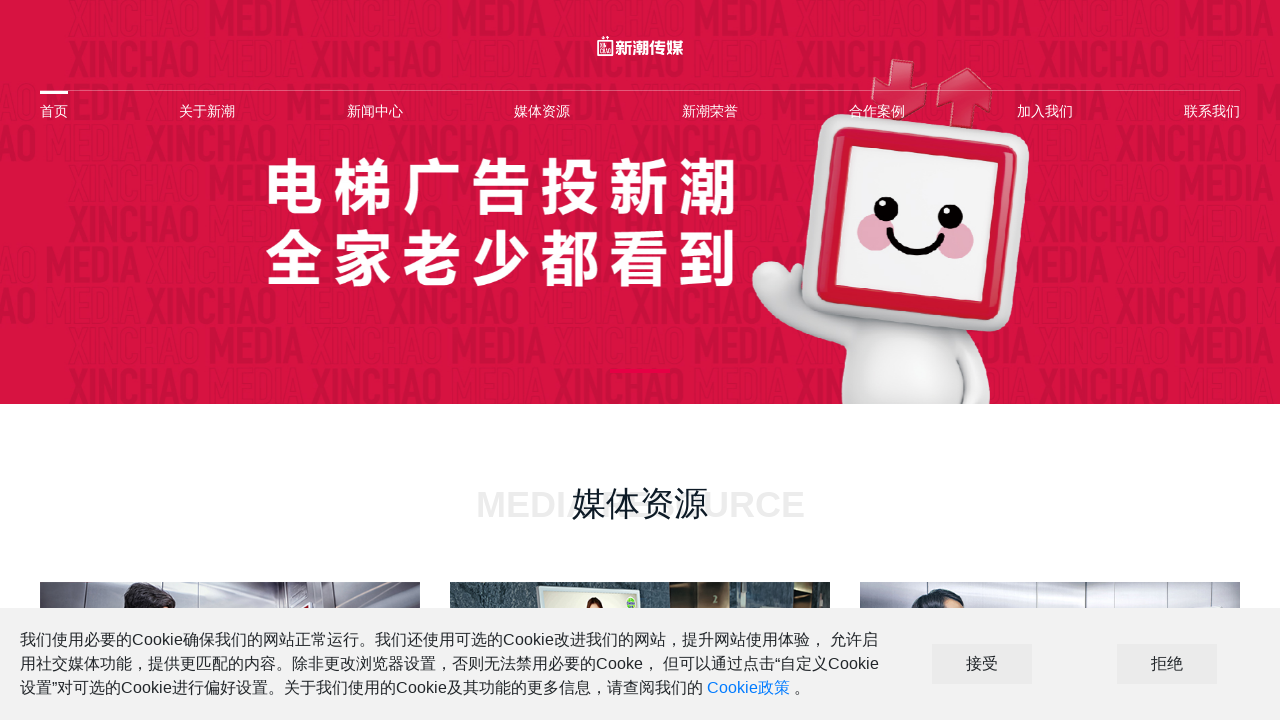

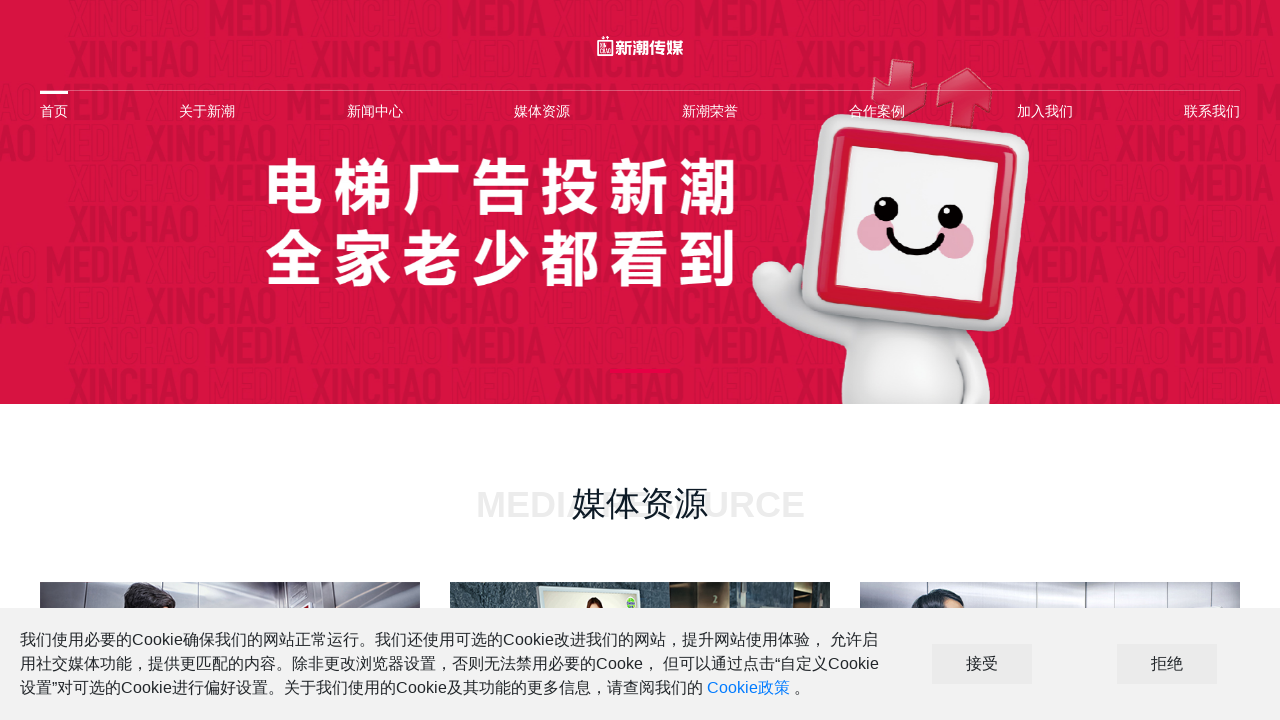